Tests checkbox enabled state by checking if option3 checkbox is enabled, and clicking it if not enabled.

Starting URL: https://rahulshettyacademy.com/AutomationPractice/

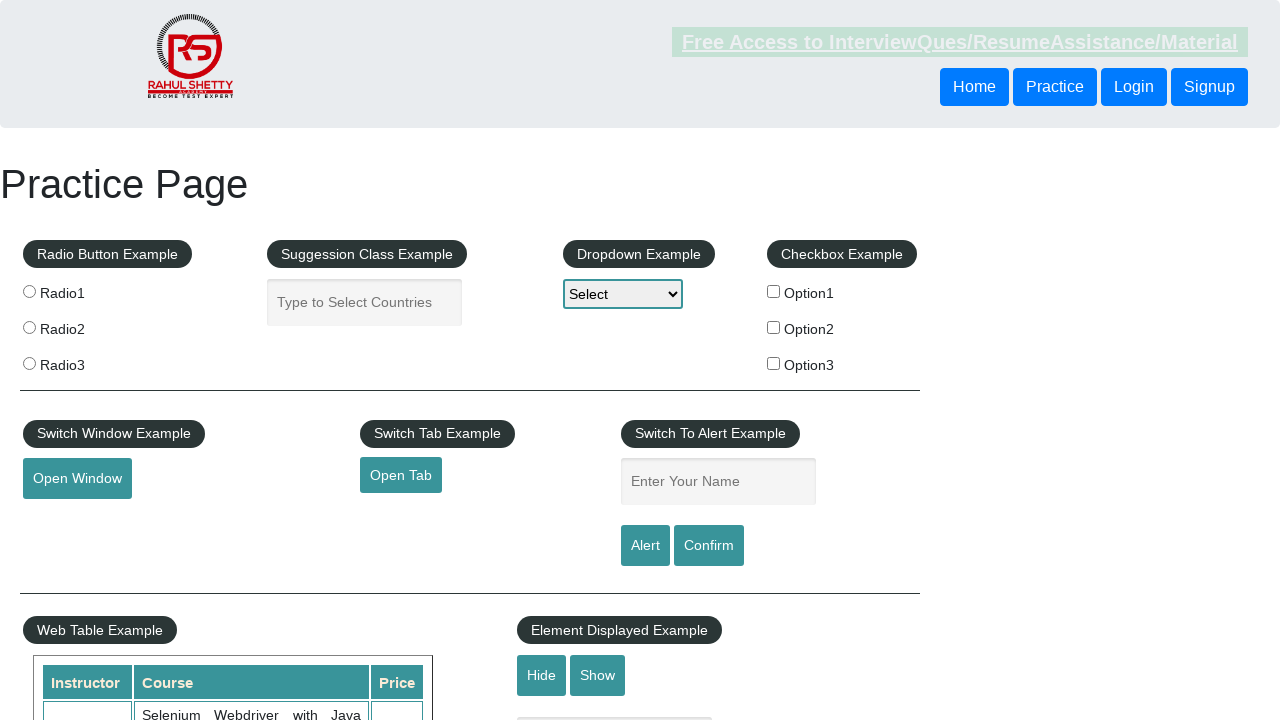

Located option3 checkbox element
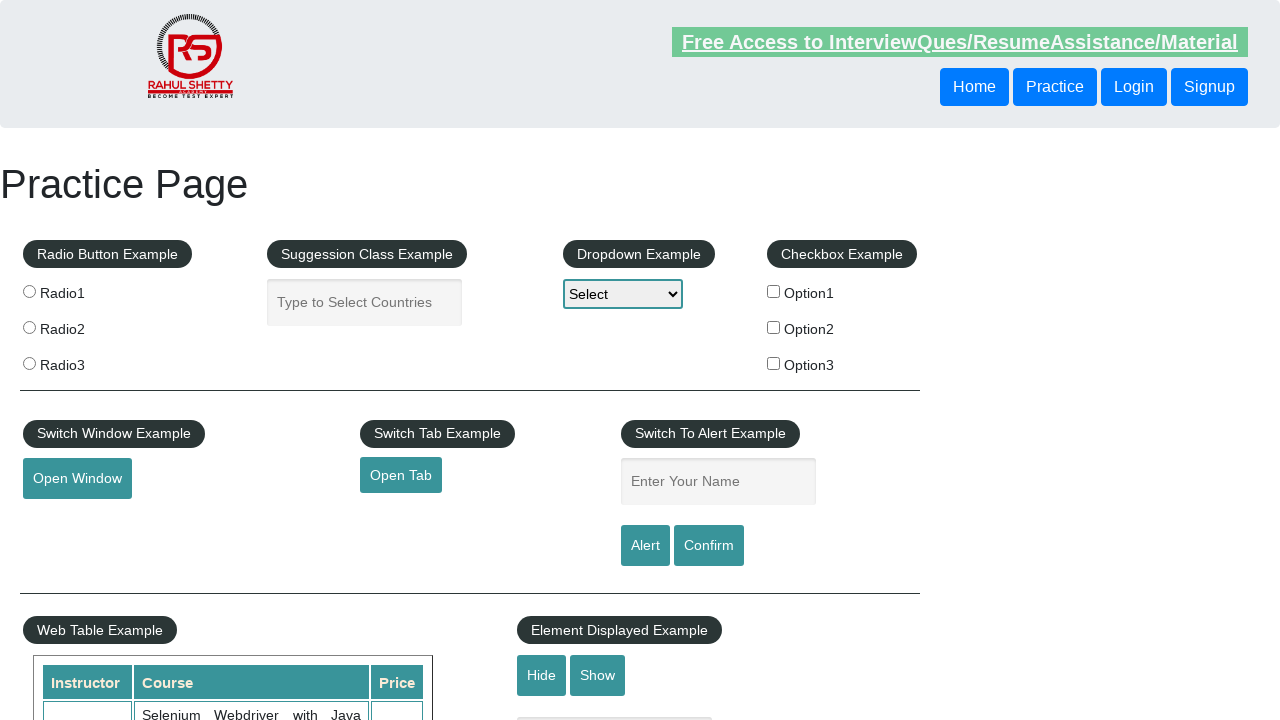

Verified that option3 checkbox is already enabled
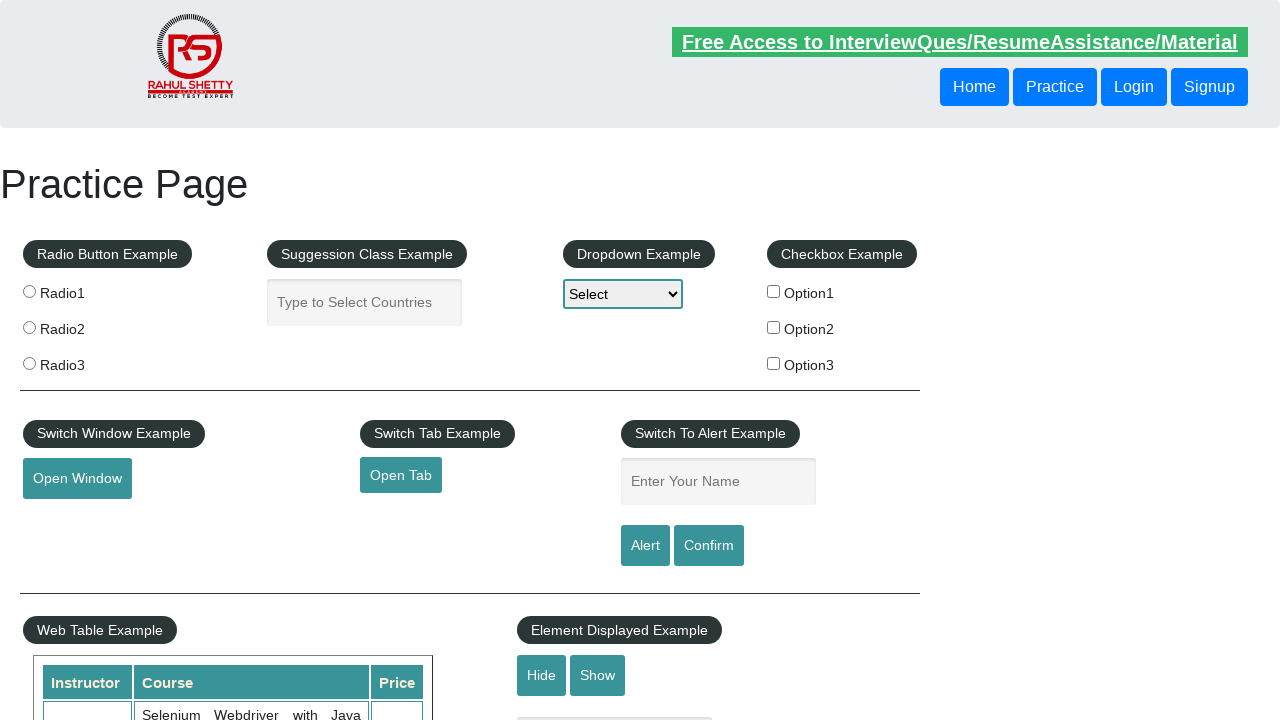

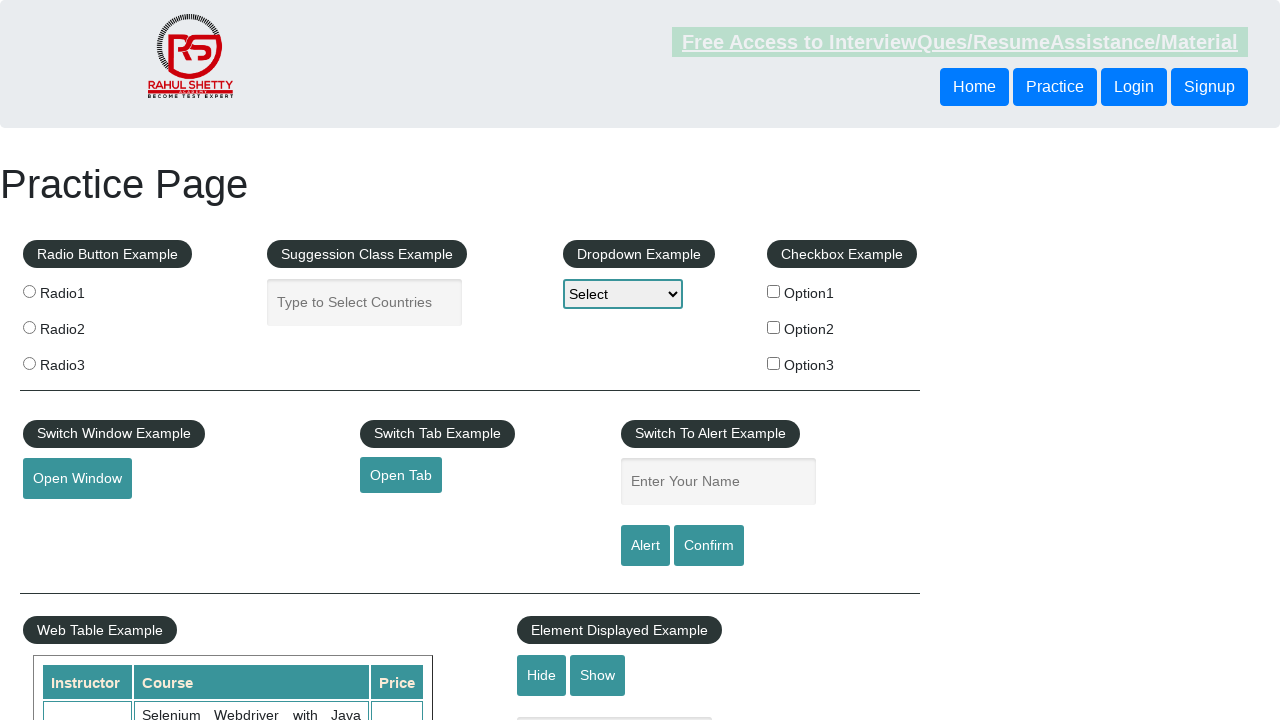